Tests that todo data persists after page reload

Starting URL: https://demo.playwright.dev/todomvc

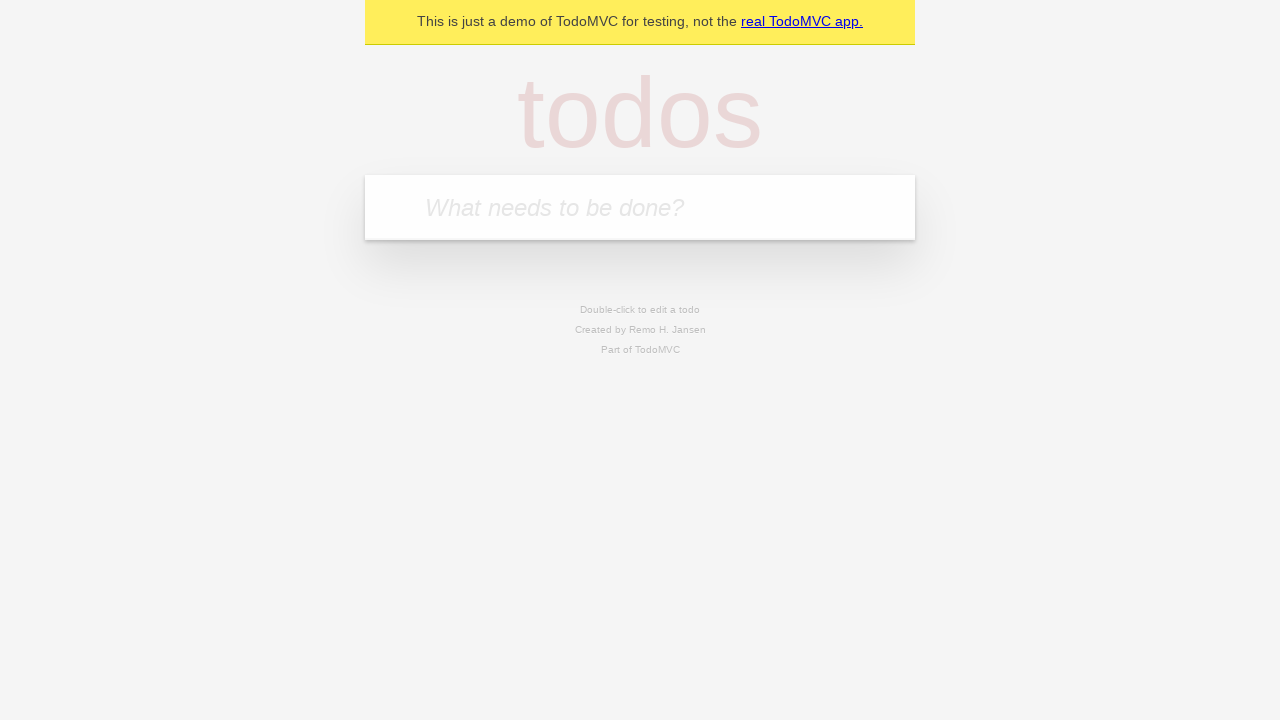

Filled input field with 'buy some cheese' on internal:attr=[placeholder="What needs to be done?"i]
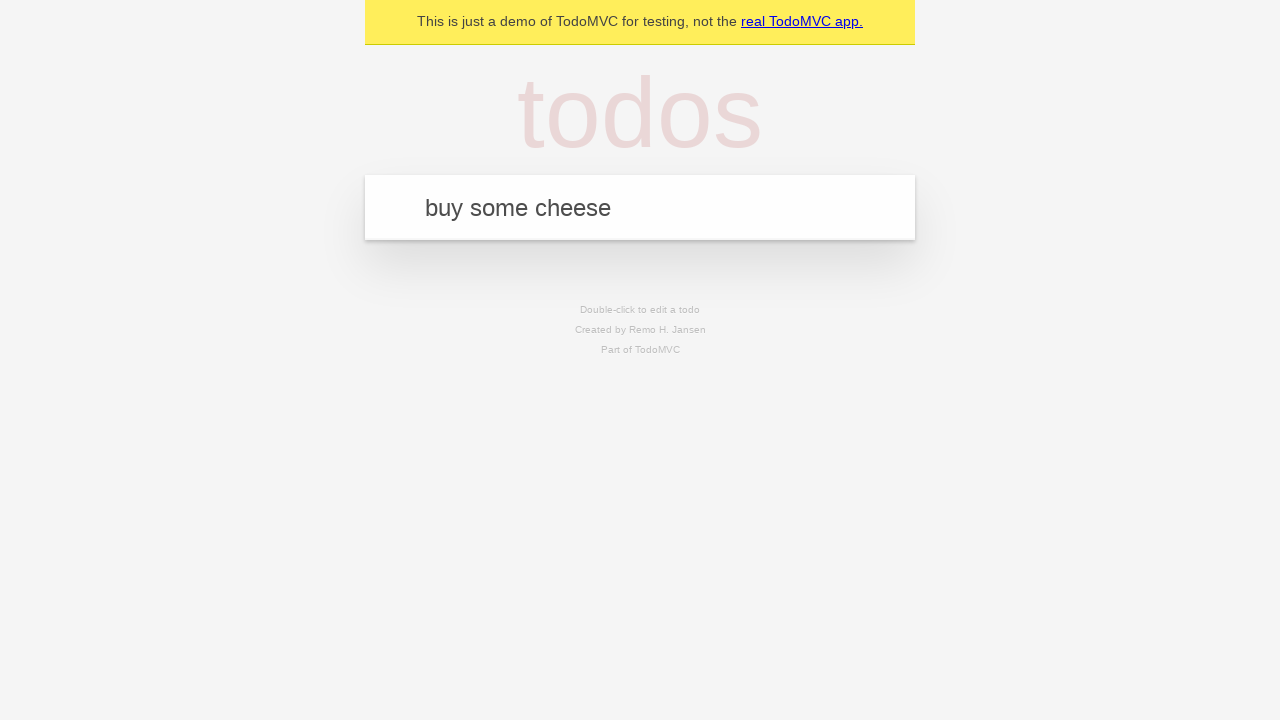

Pressed Enter to create first todo item on internal:attr=[placeholder="What needs to be done?"i]
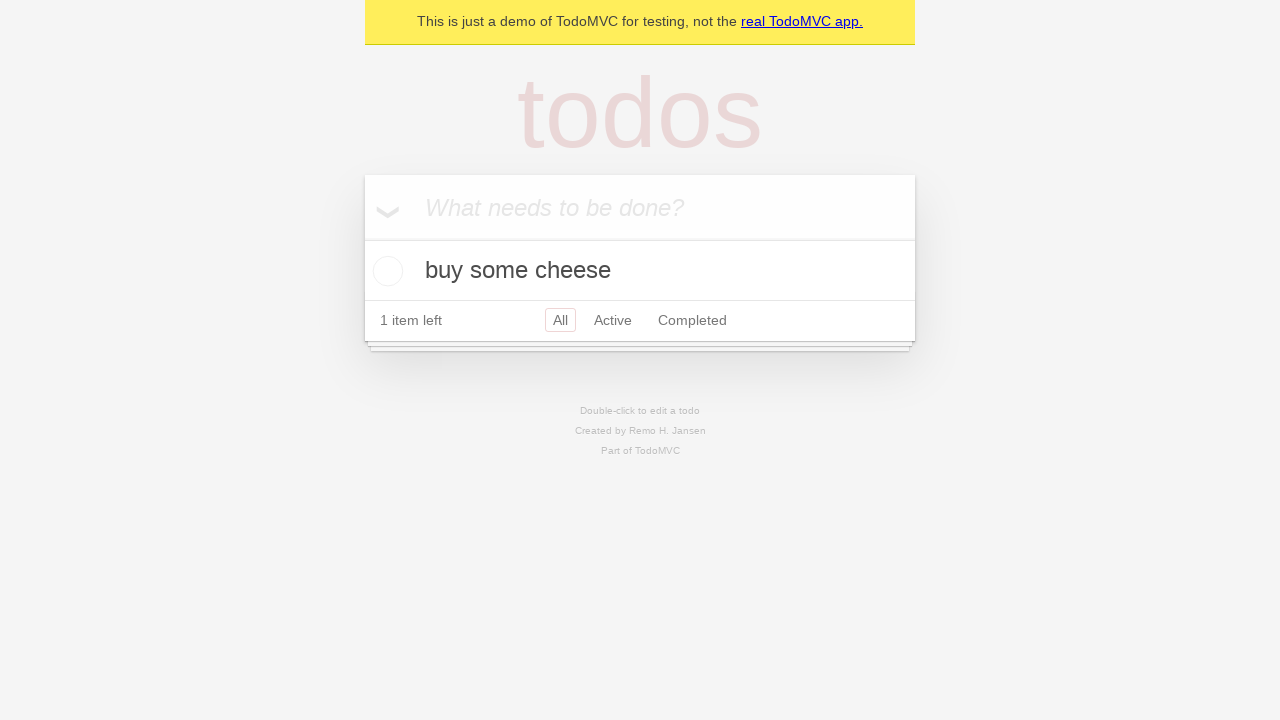

Filled input field with 'feed the cat' on internal:attr=[placeholder="What needs to be done?"i]
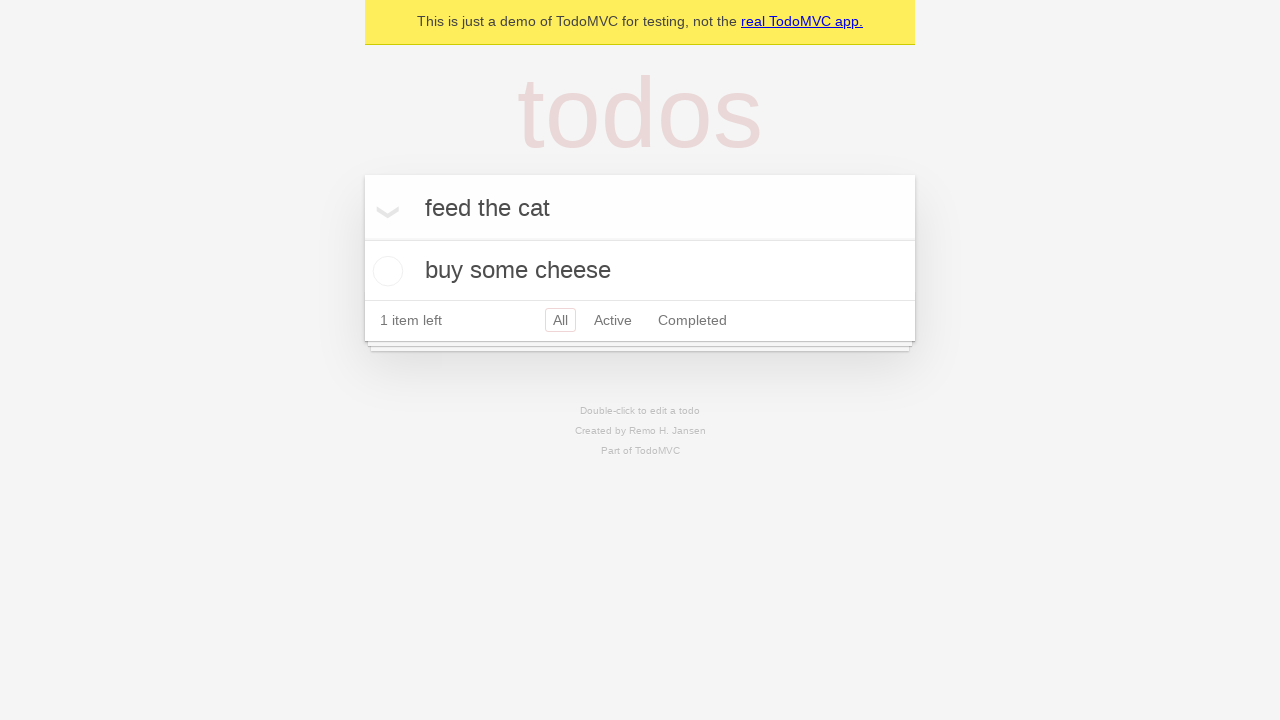

Pressed Enter to create second todo item on internal:attr=[placeholder="What needs to be done?"i]
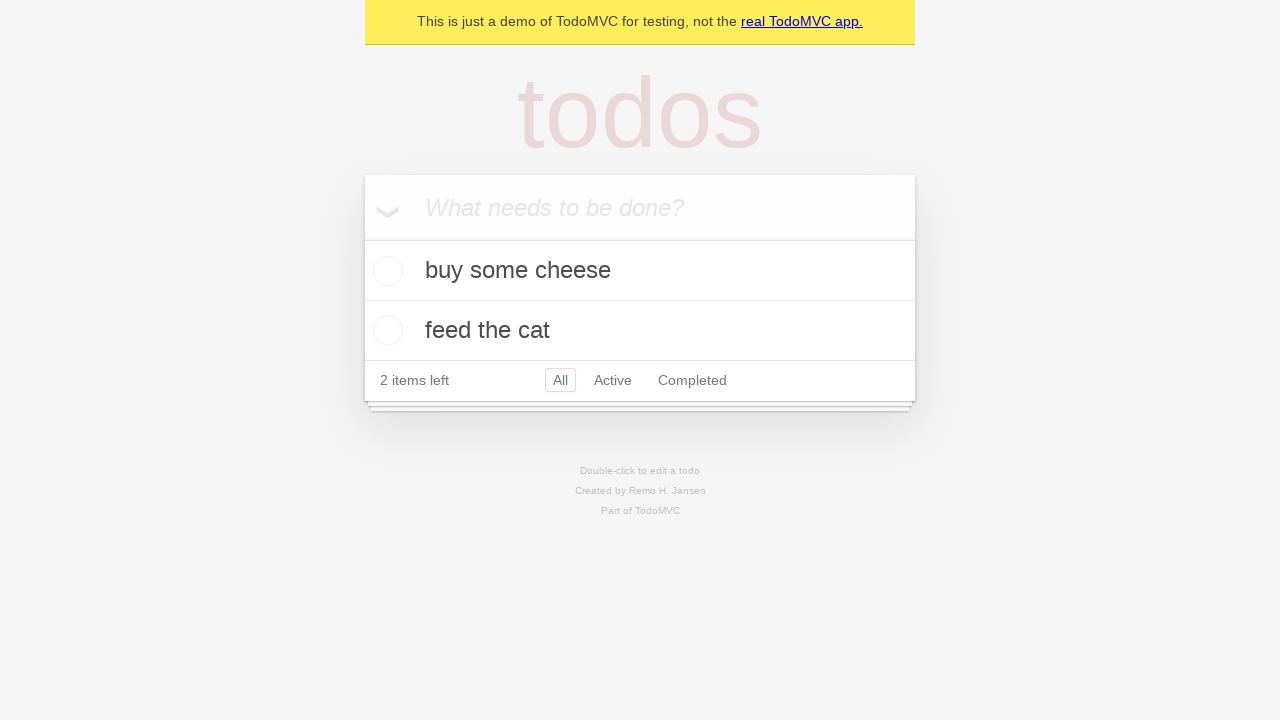

Checked the first todo item checkbox at (385, 271) on internal:testid=[data-testid="todo-item"s] >> nth=0 >> internal:role=checkbox
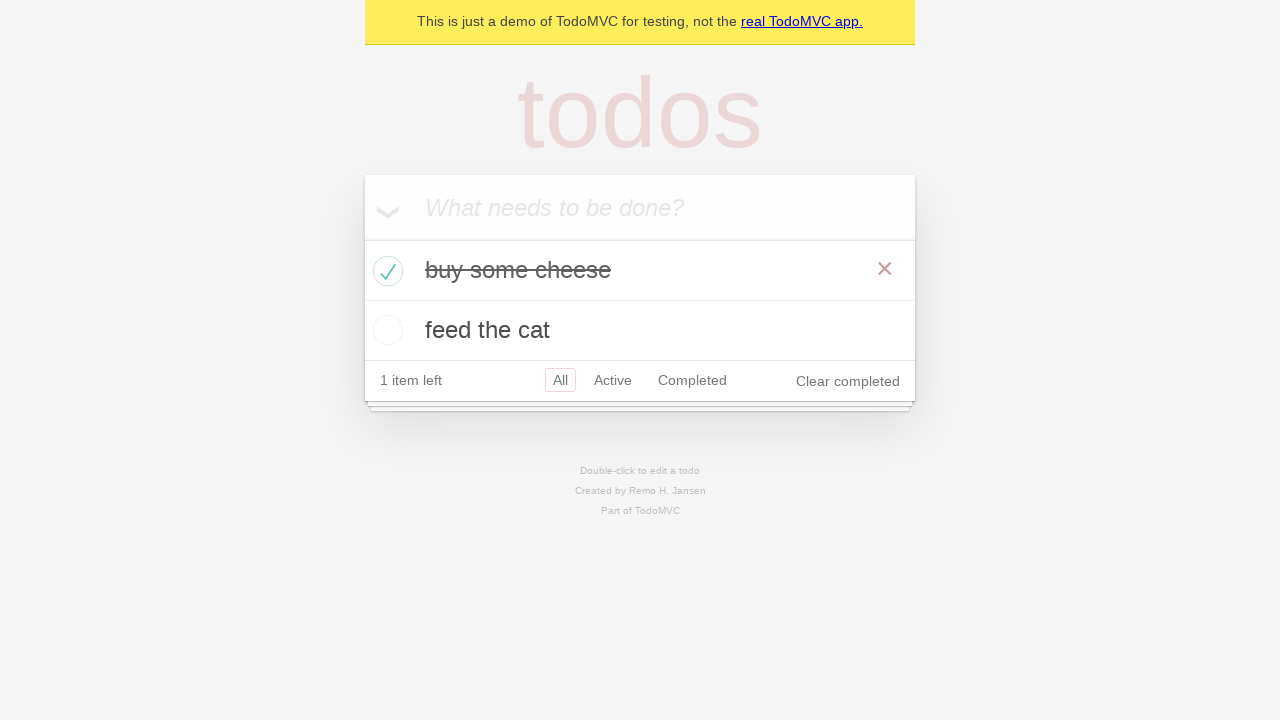

Reloaded the page to test data persistence
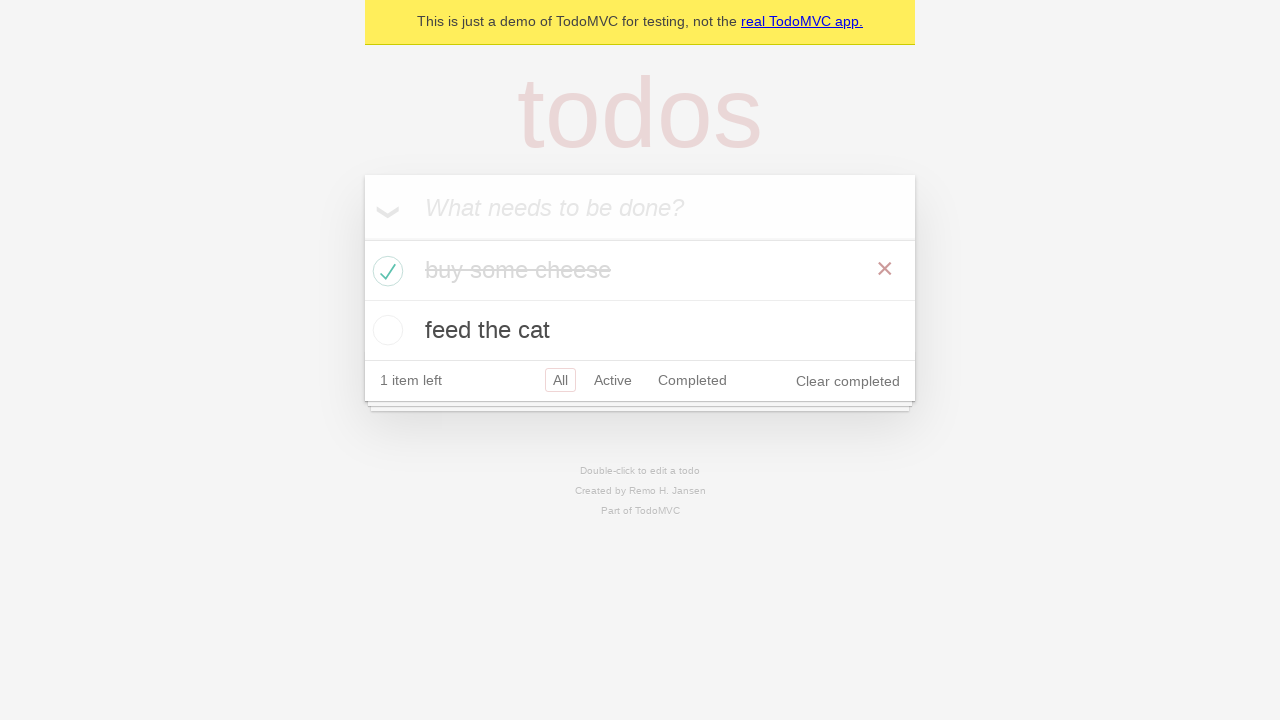

Verified todo items are displayed after page reload
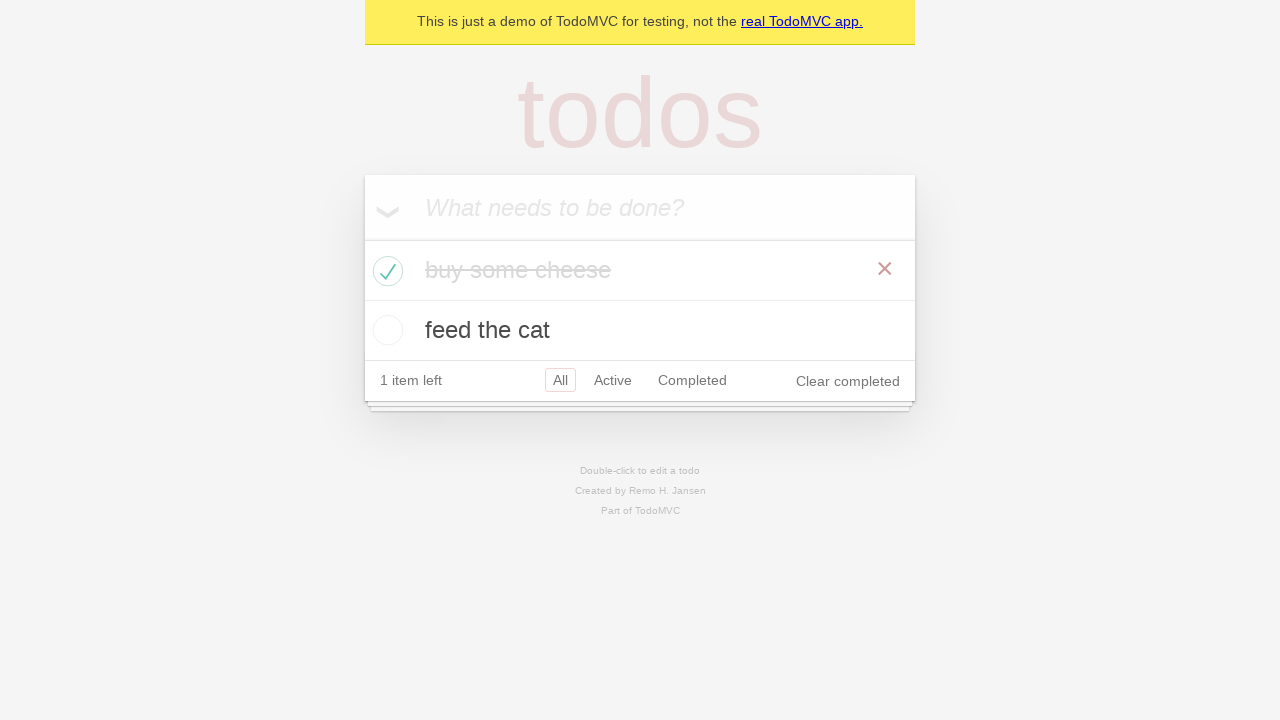

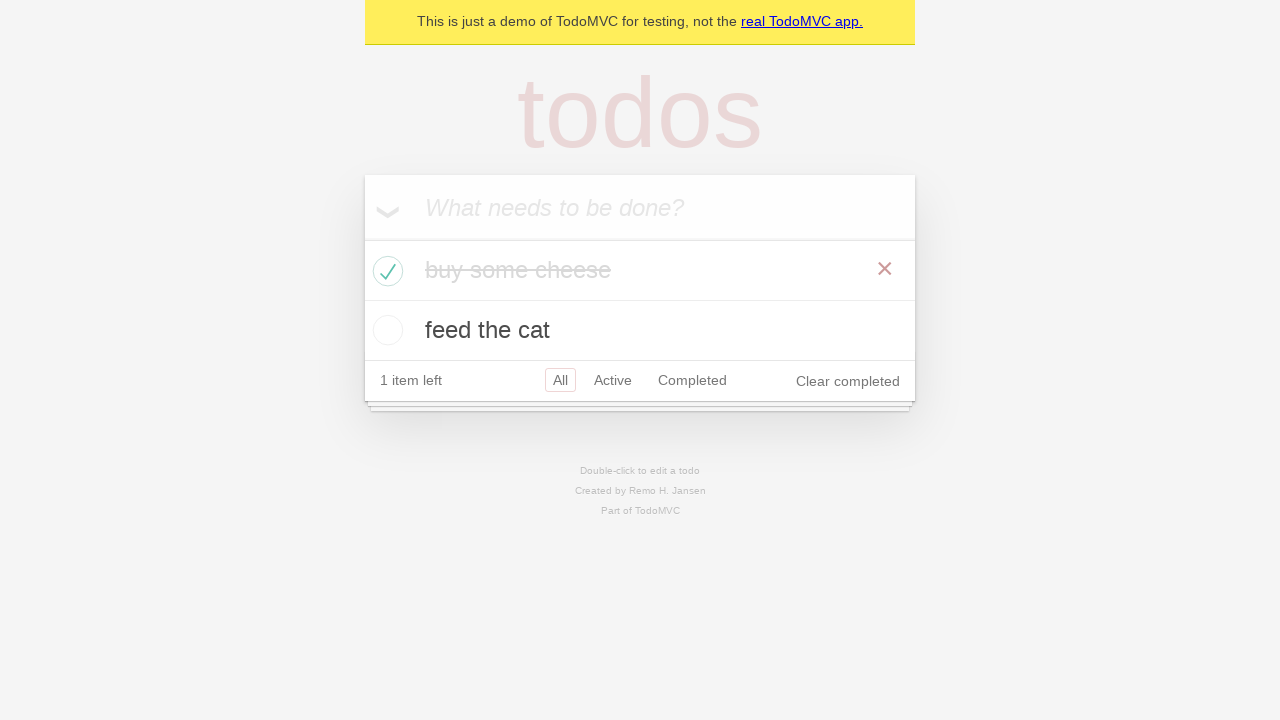